Navigates to the Pixels game website and waits for the page to load, verifying the site is accessible.

Starting URL: https://play.pixels.xyz

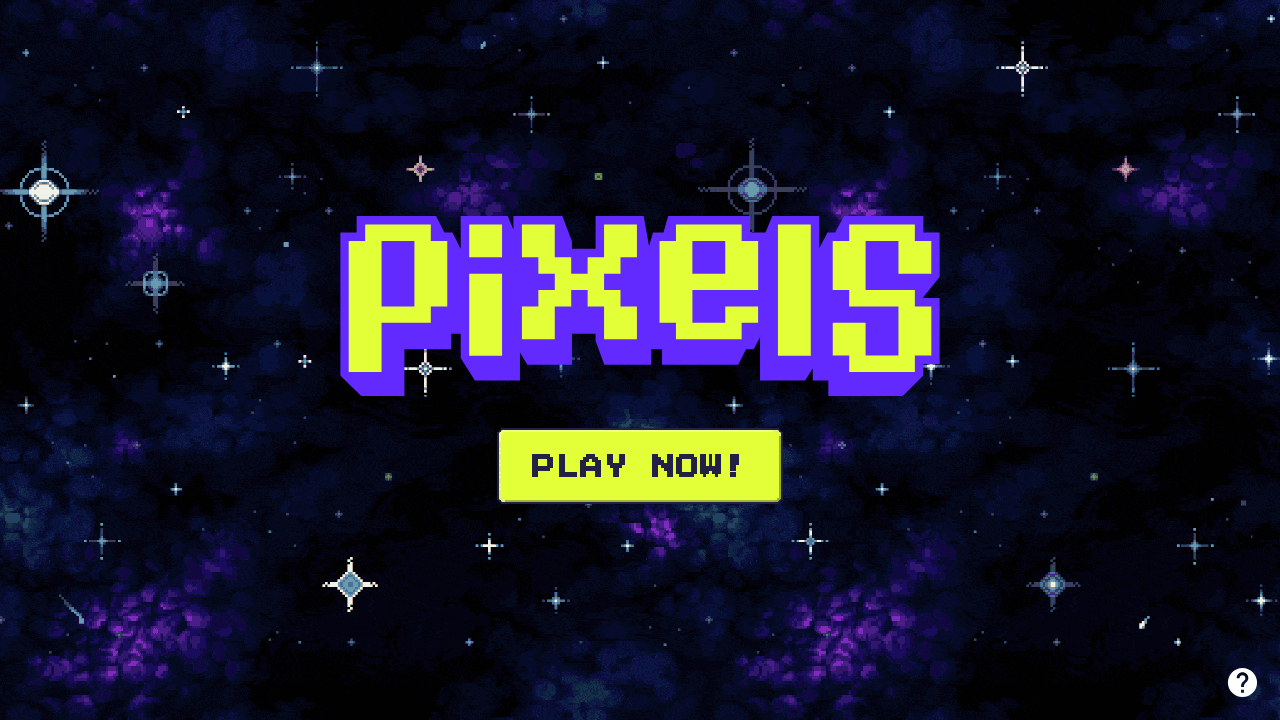

Waited for page to reach networkidle load state
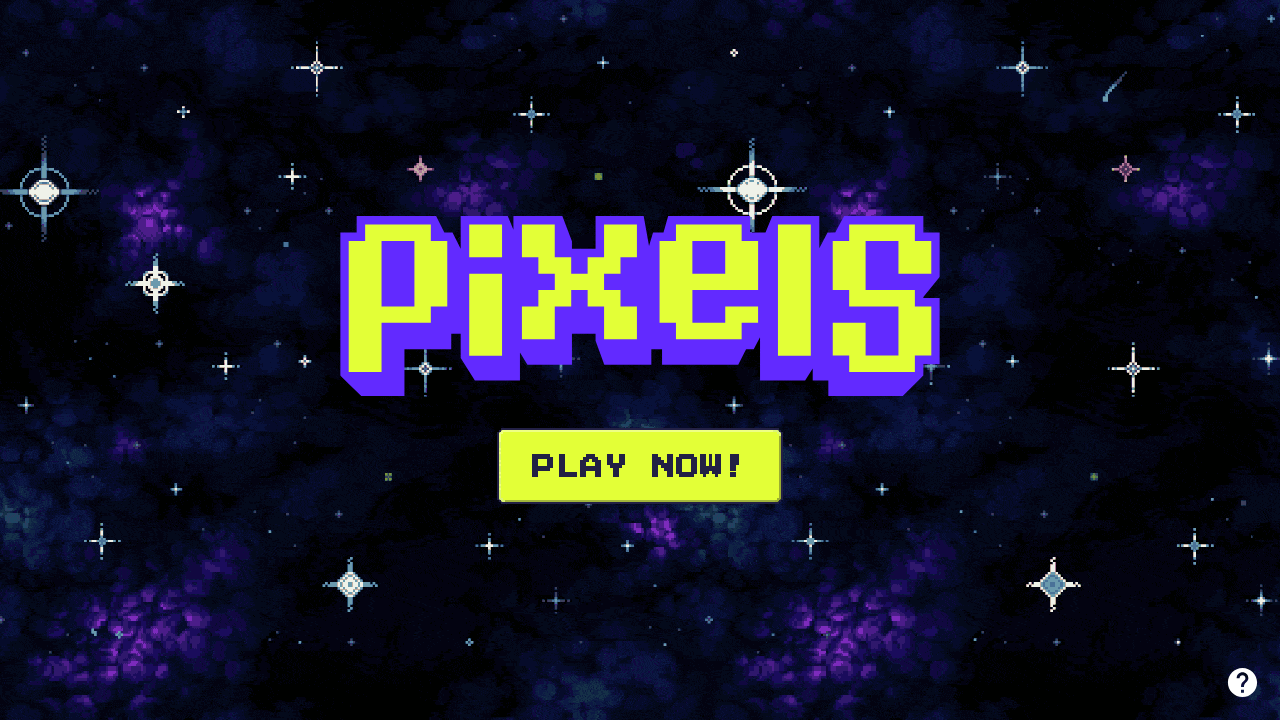

Waited 10 seconds for page observation
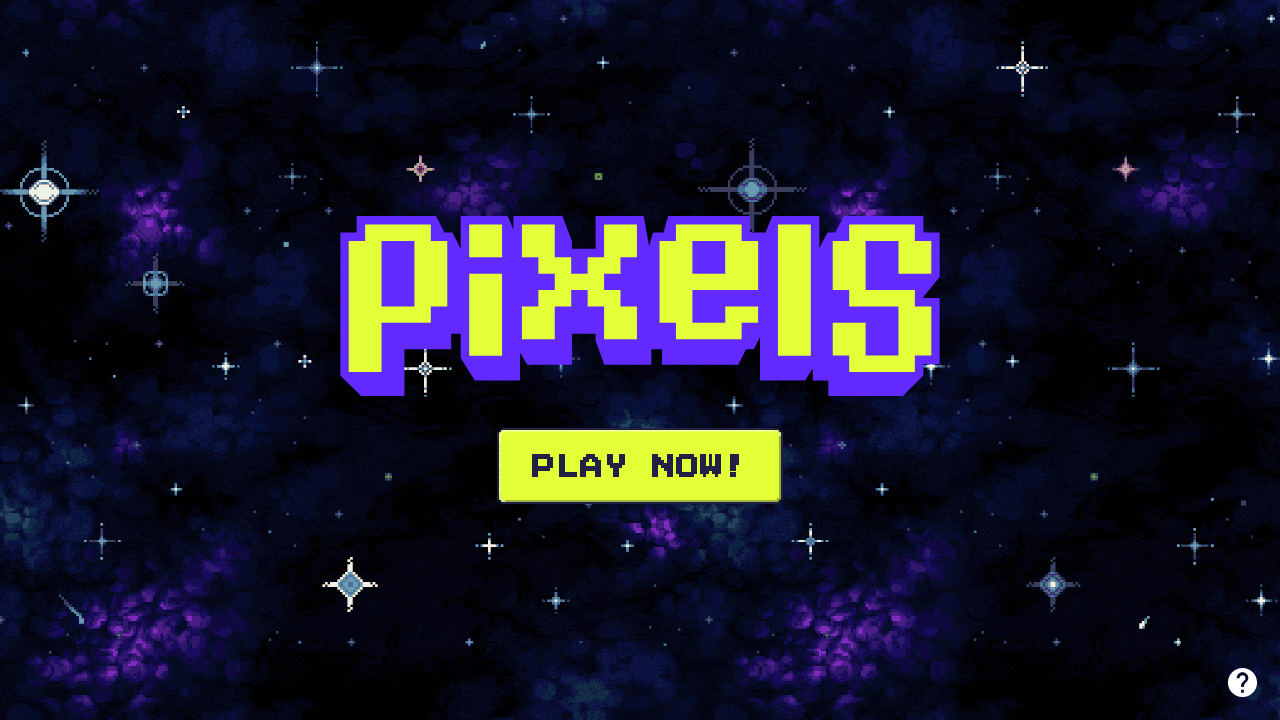

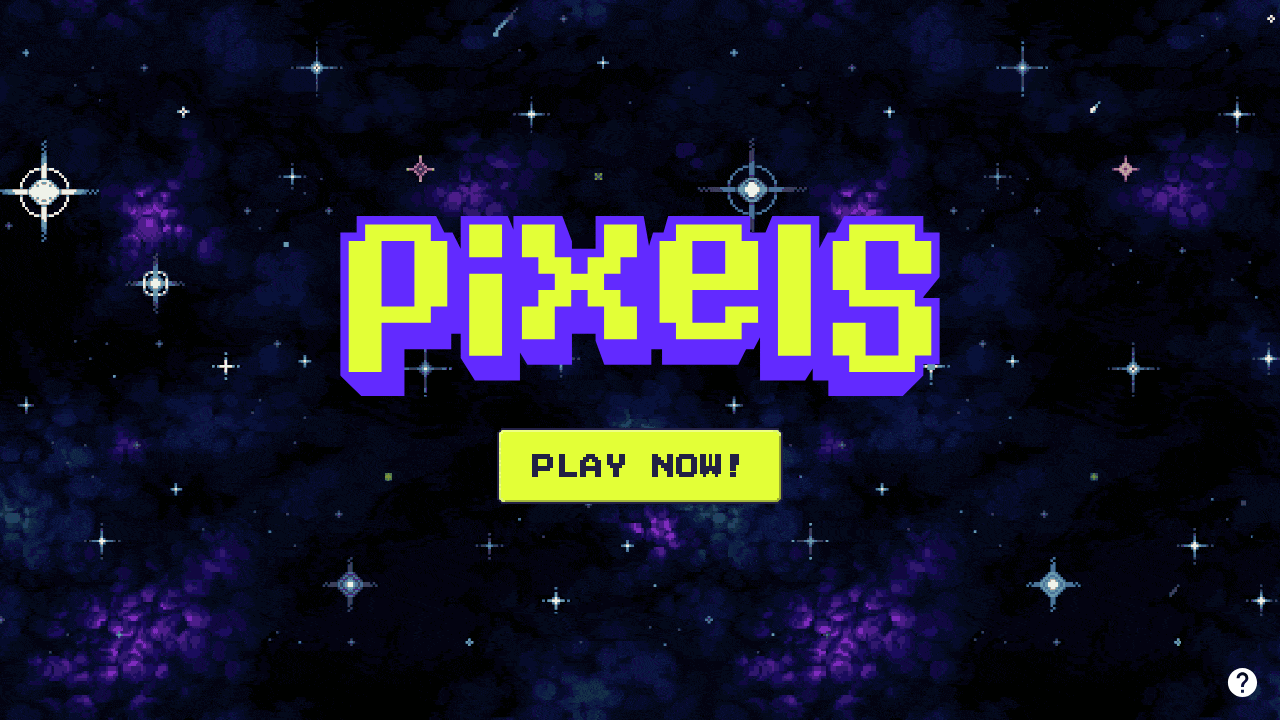